Navigates to the W3Schools HTML tables tutorial page, scrolls to the example table section, and verifies the table structure with rows and columns is present.

Starting URL: https://www.w3schools.com/html/html_tables.asp

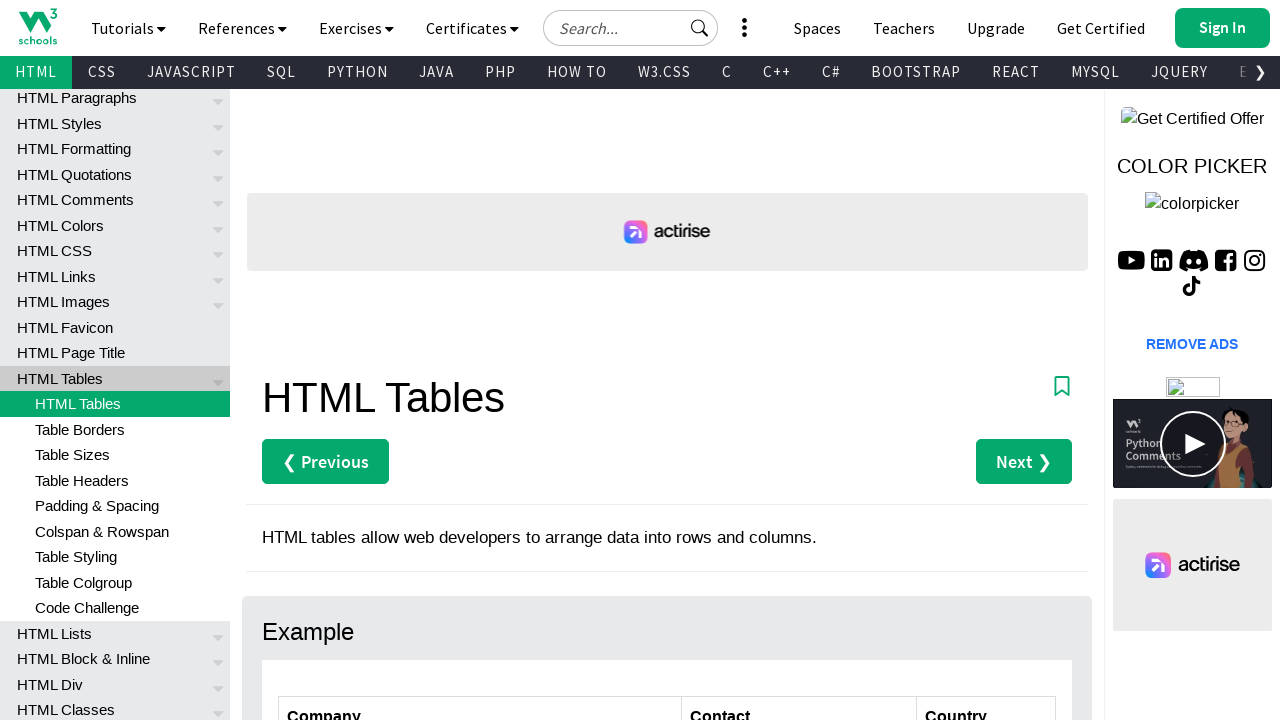

Navigated to W3Schools HTML tables tutorial page
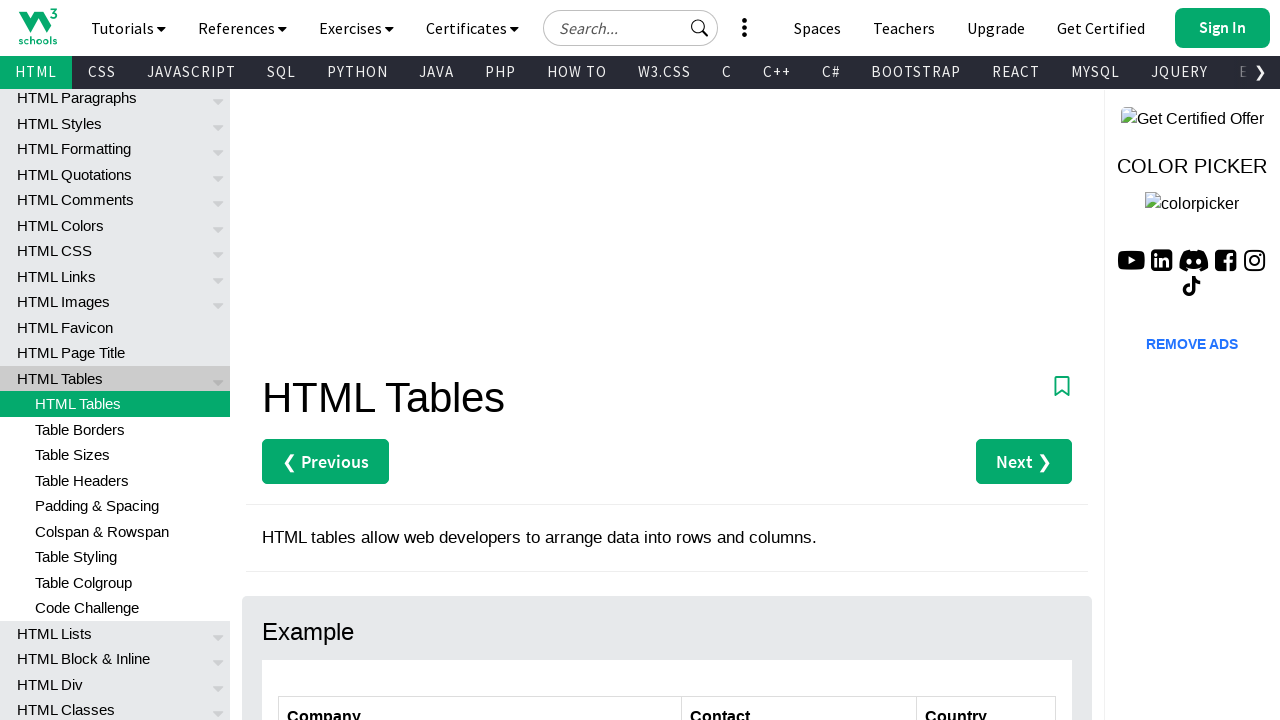

Scrolled to the 'Example' section on the page
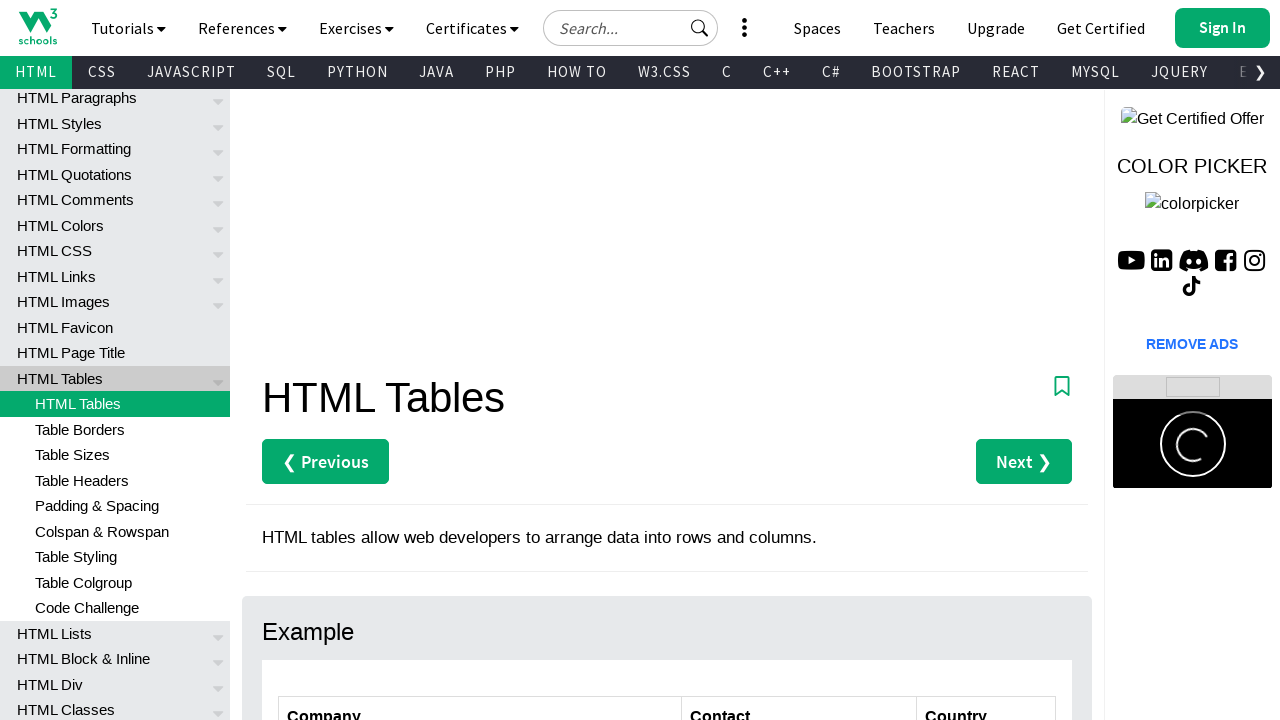

Customers table element is now visible
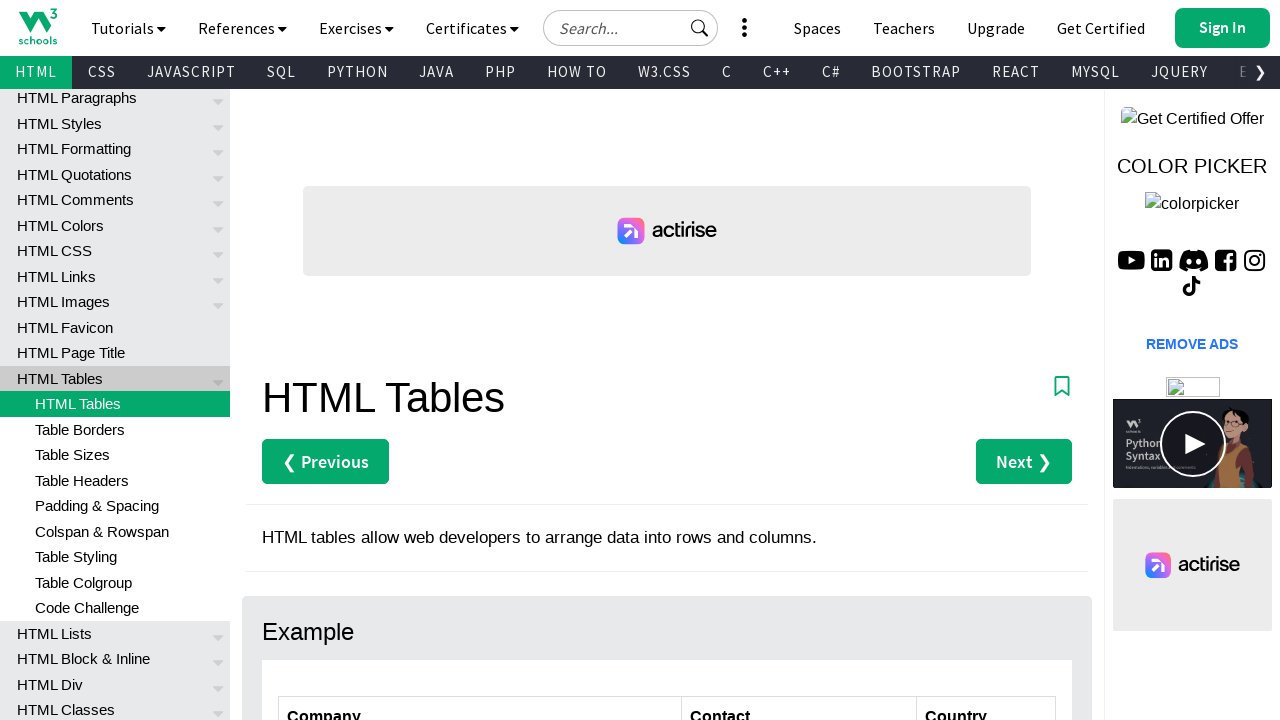

Verified table rows exist in the customers table
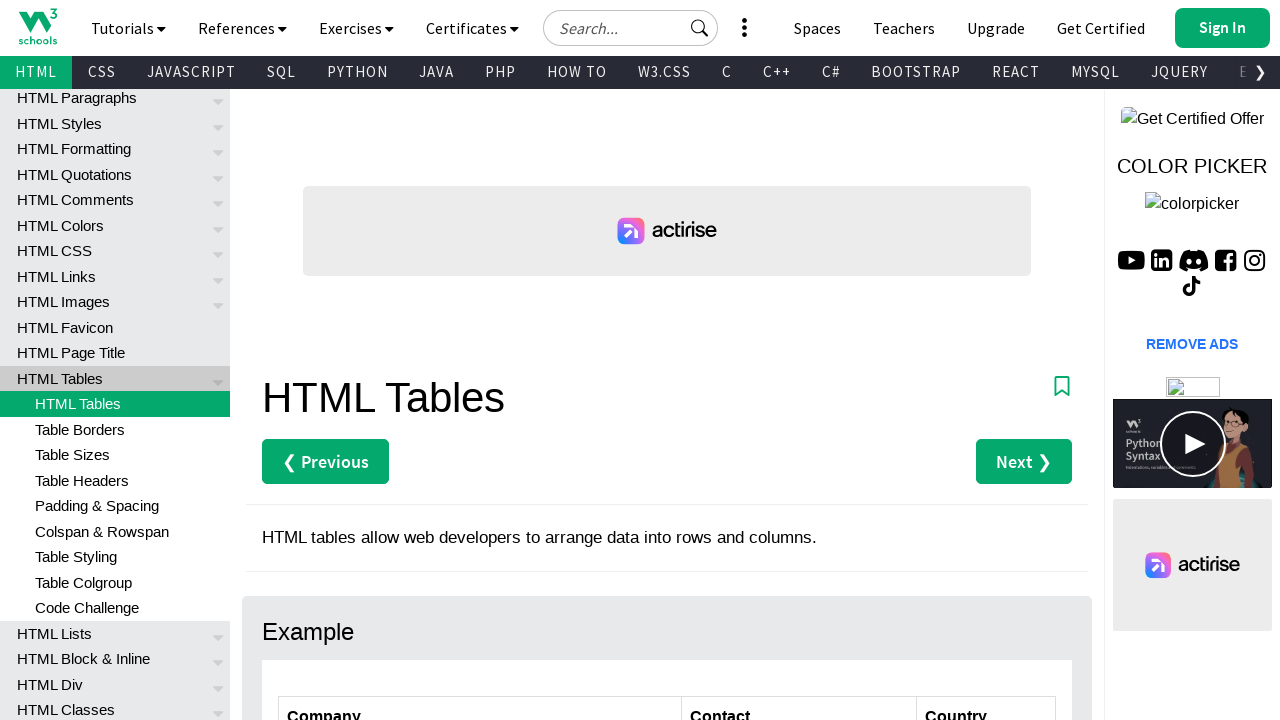

Verified table headers exist in the customers table
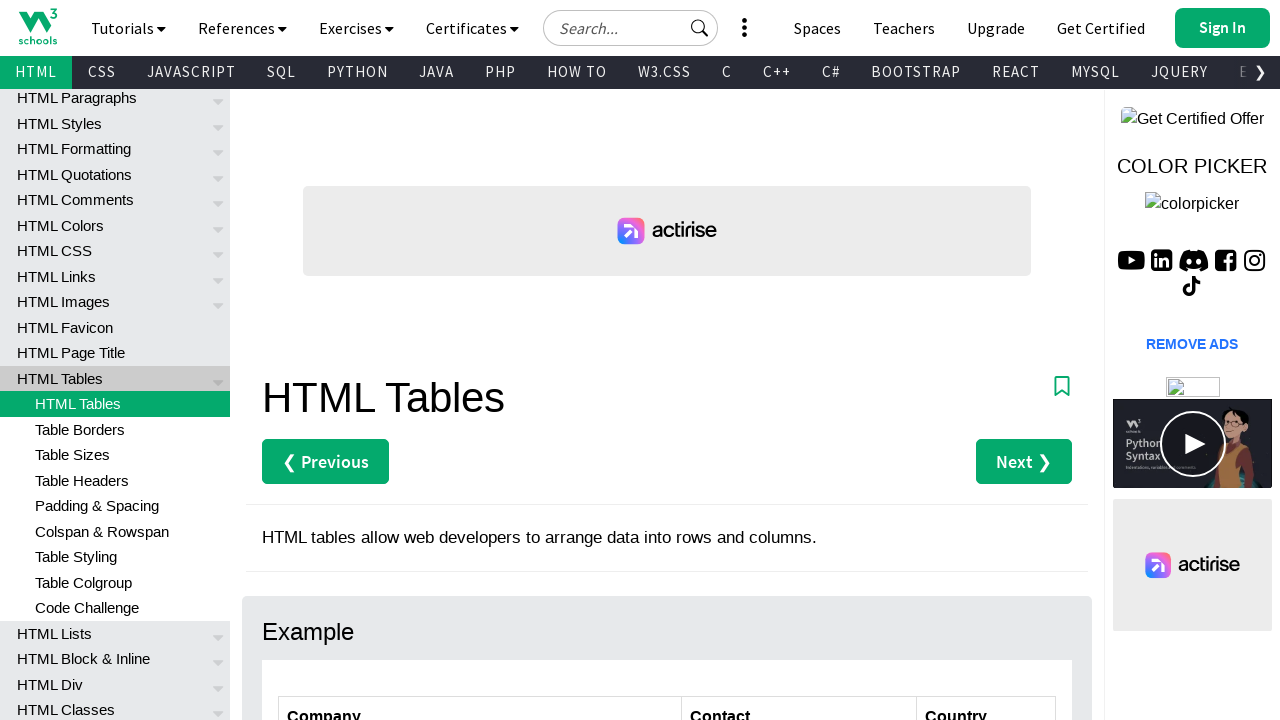

Verified specific cell (row 2, column 3) is accessible in the table
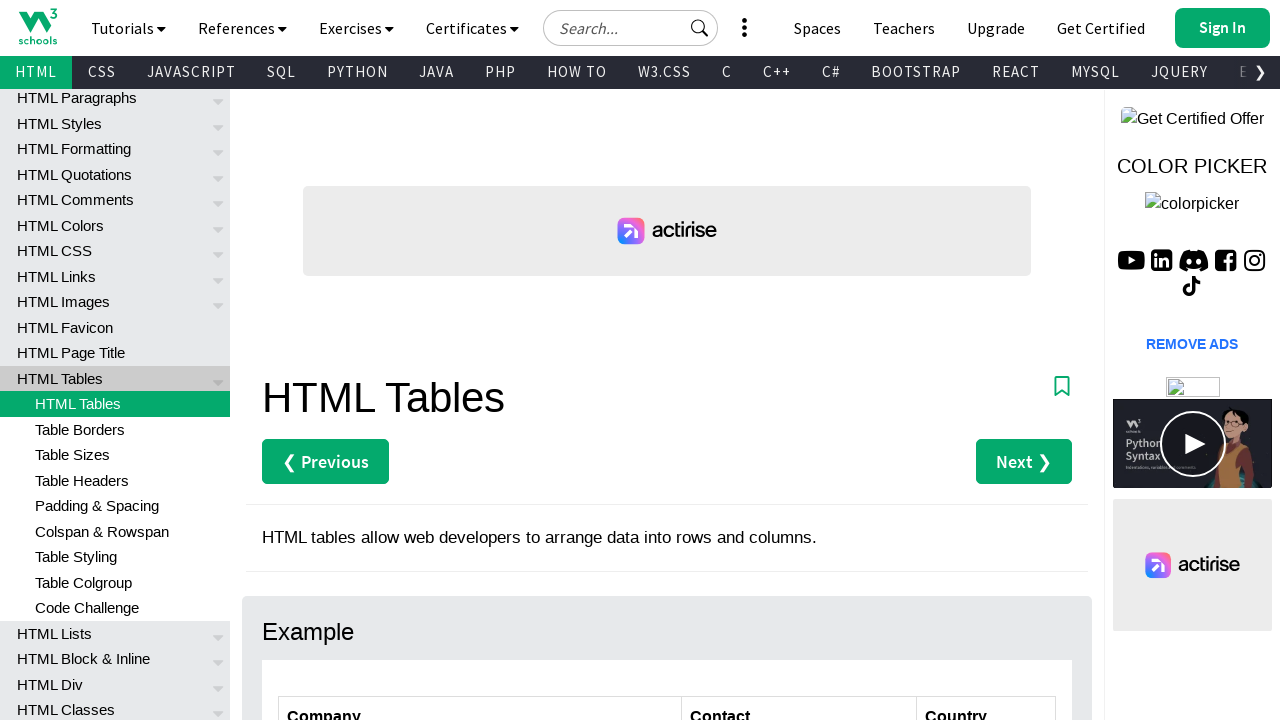

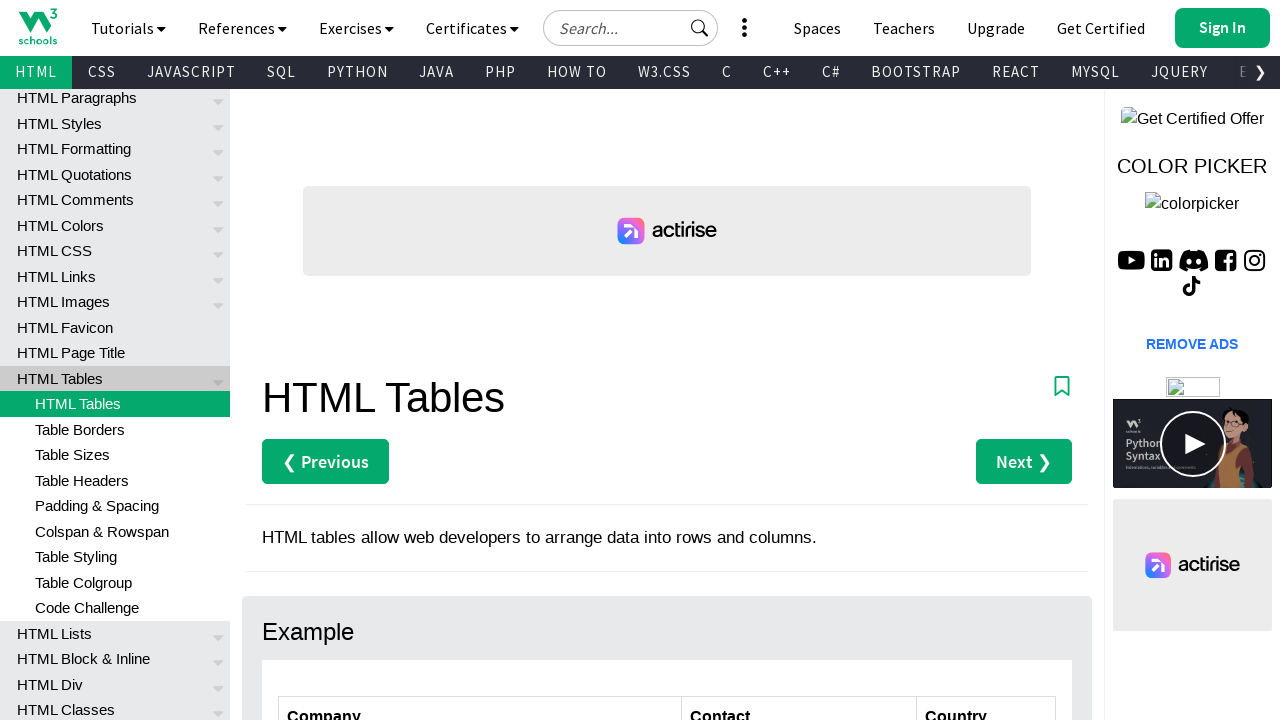